Tests that sorting by "Veg/fruit name" is maintained when navigating through pagination pages

Starting URL: https://rahulshettyacademy.com/seleniumPractise/#/offers

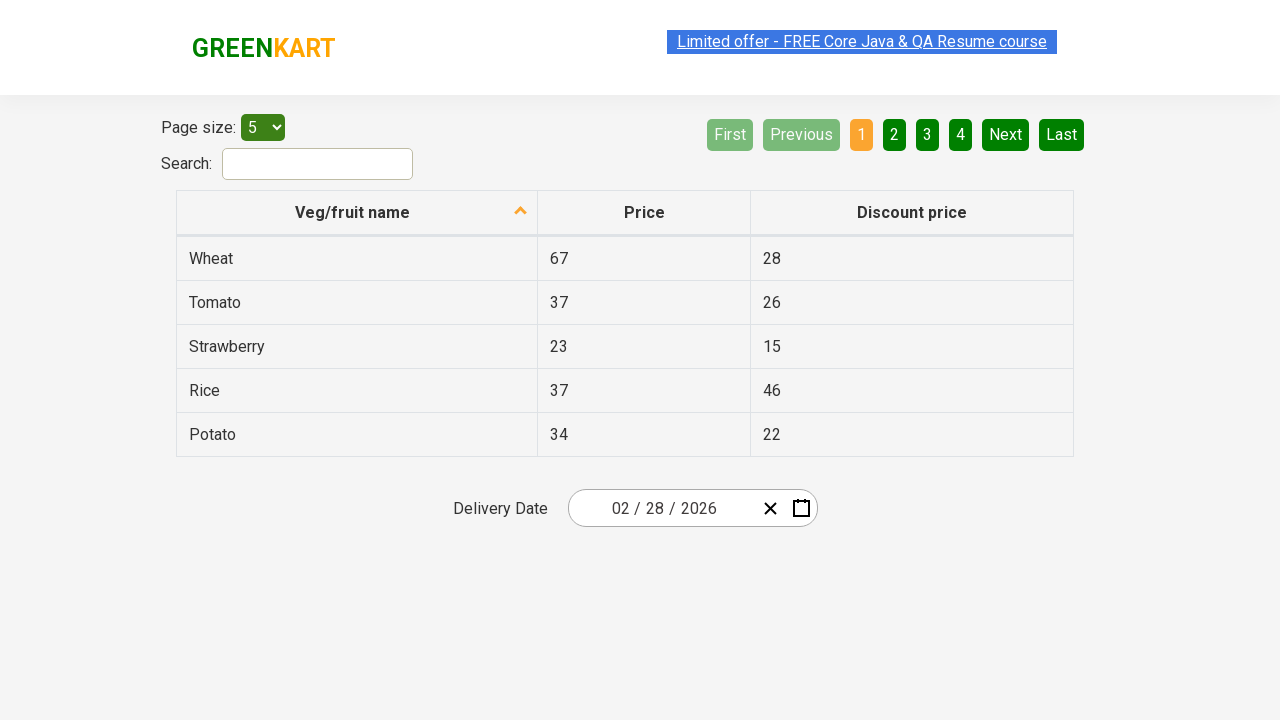

Table loaded and became visible
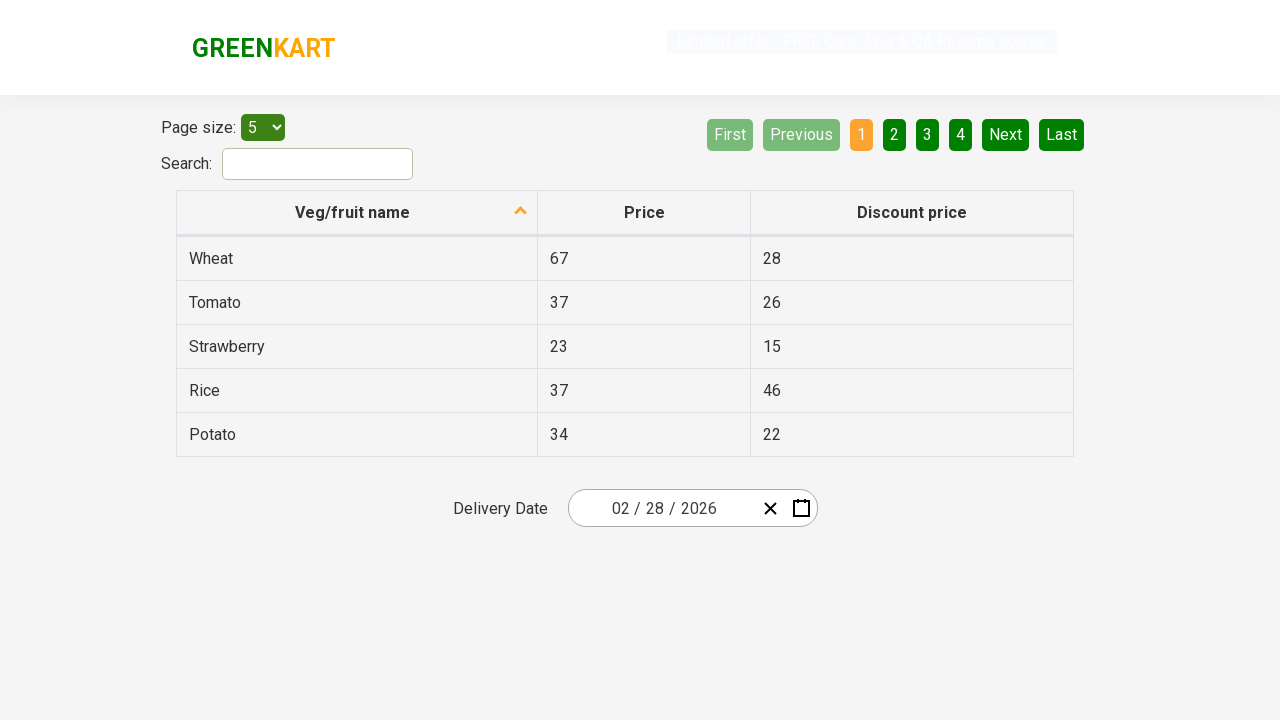

Clicked 'Veg/fruit name' column header to sort at (357, 213) on th:has-text('Veg/fruit name')
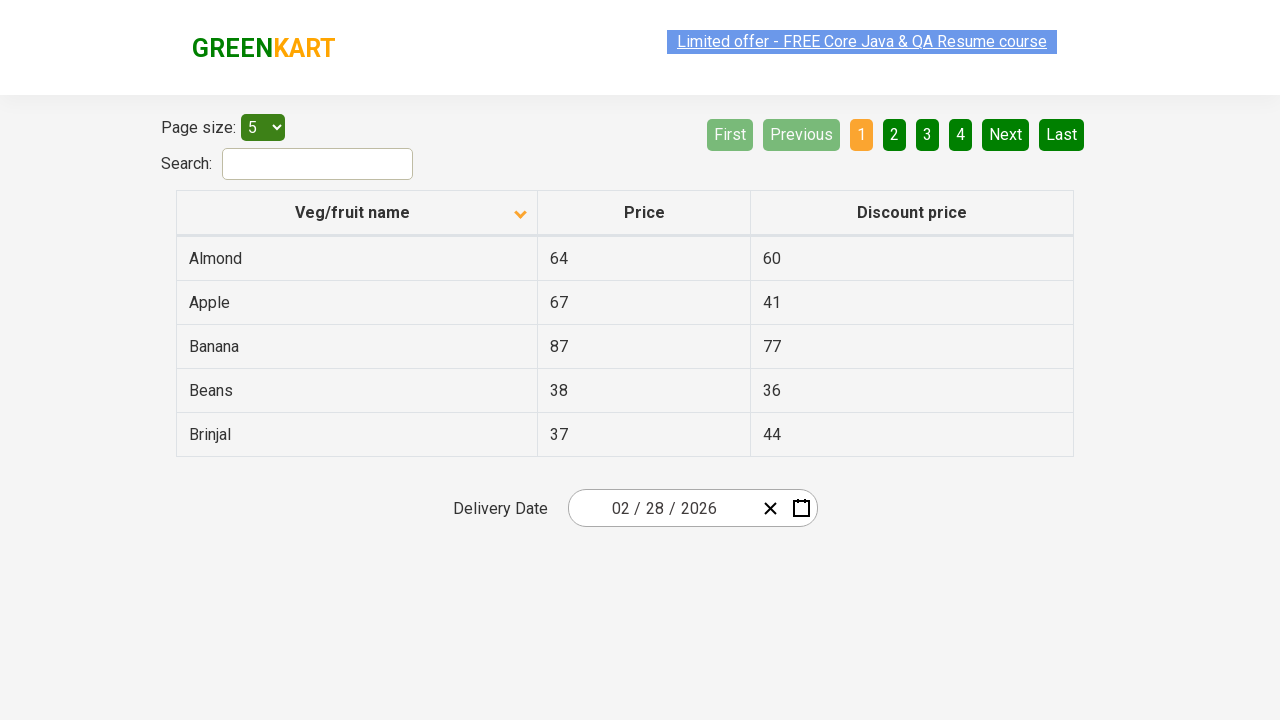

Sorting applied and table updated
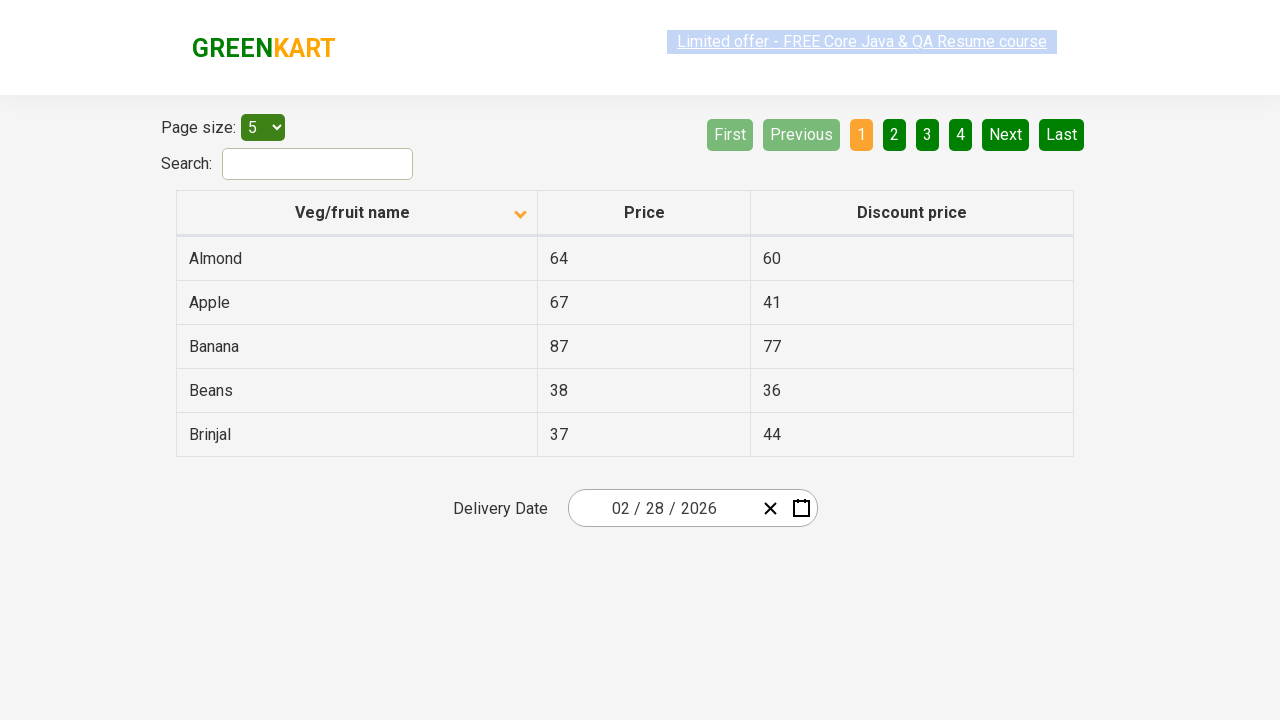

Clicked Next button to navigate to next pagination page at (1006, 134) on a[aria-label='Next']
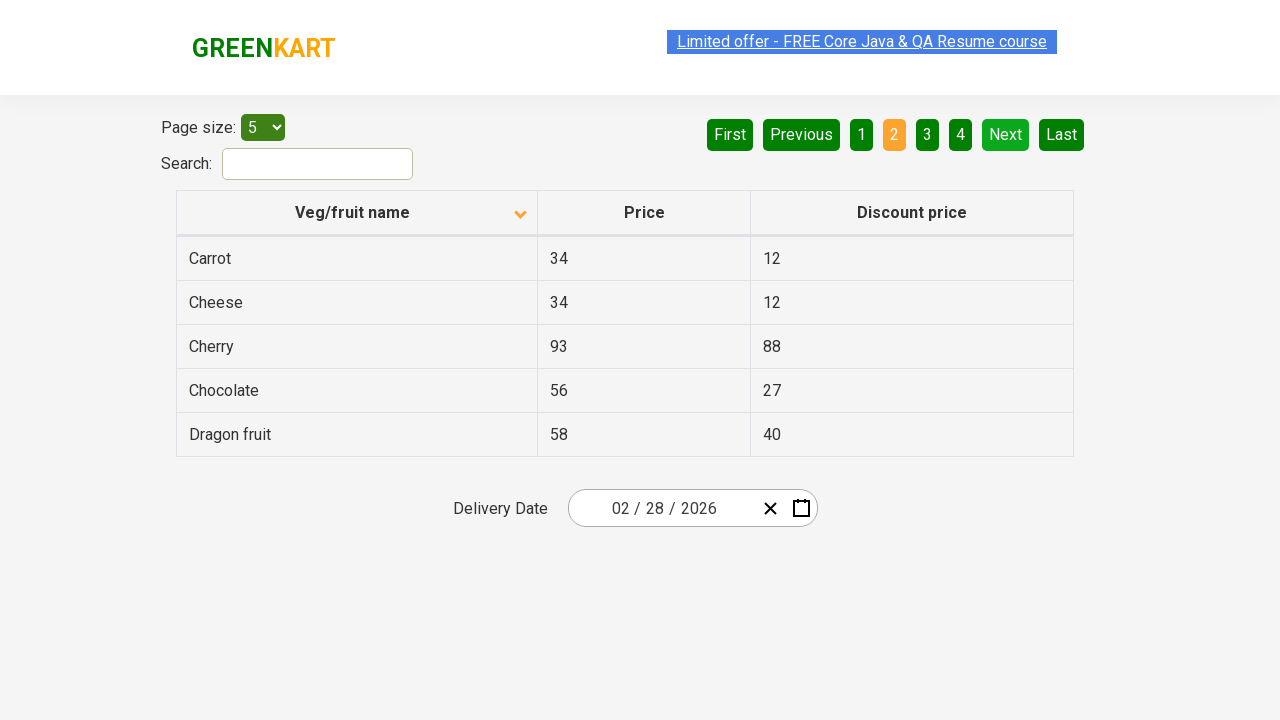

Next page loaded successfully
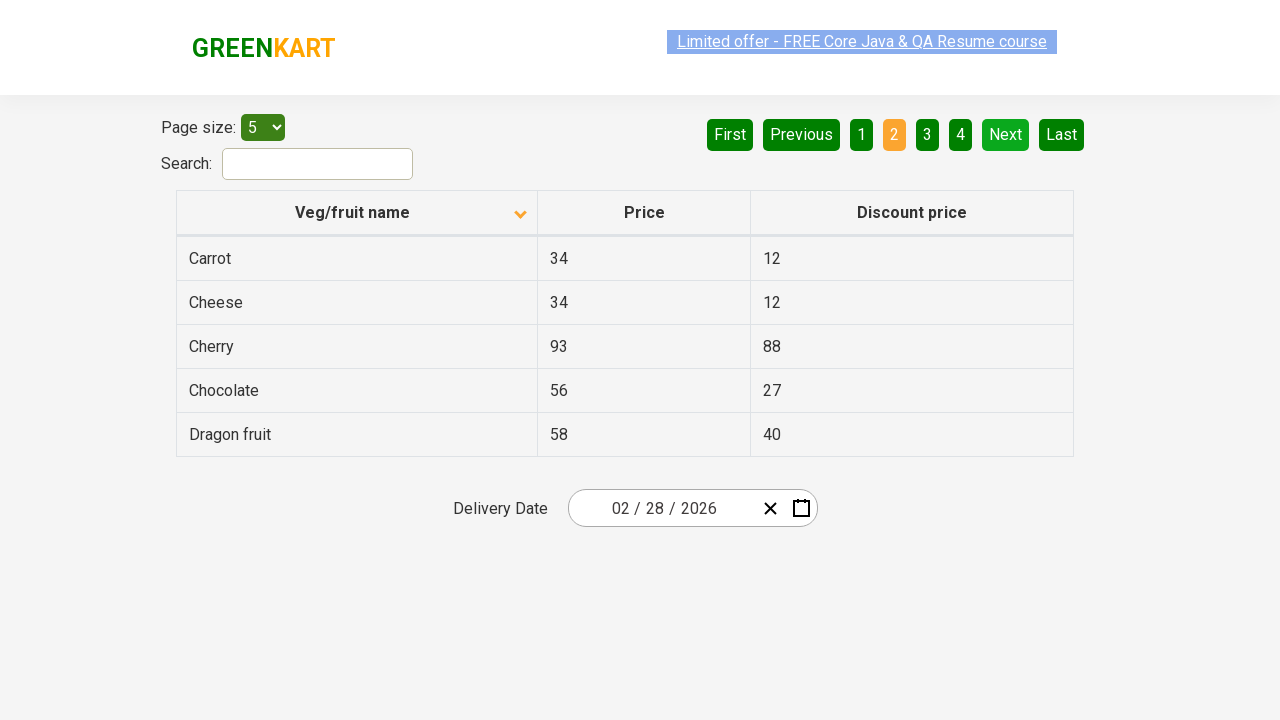

Clicked First button to return to first pagination page at (730, 134) on a[aria-label='First']
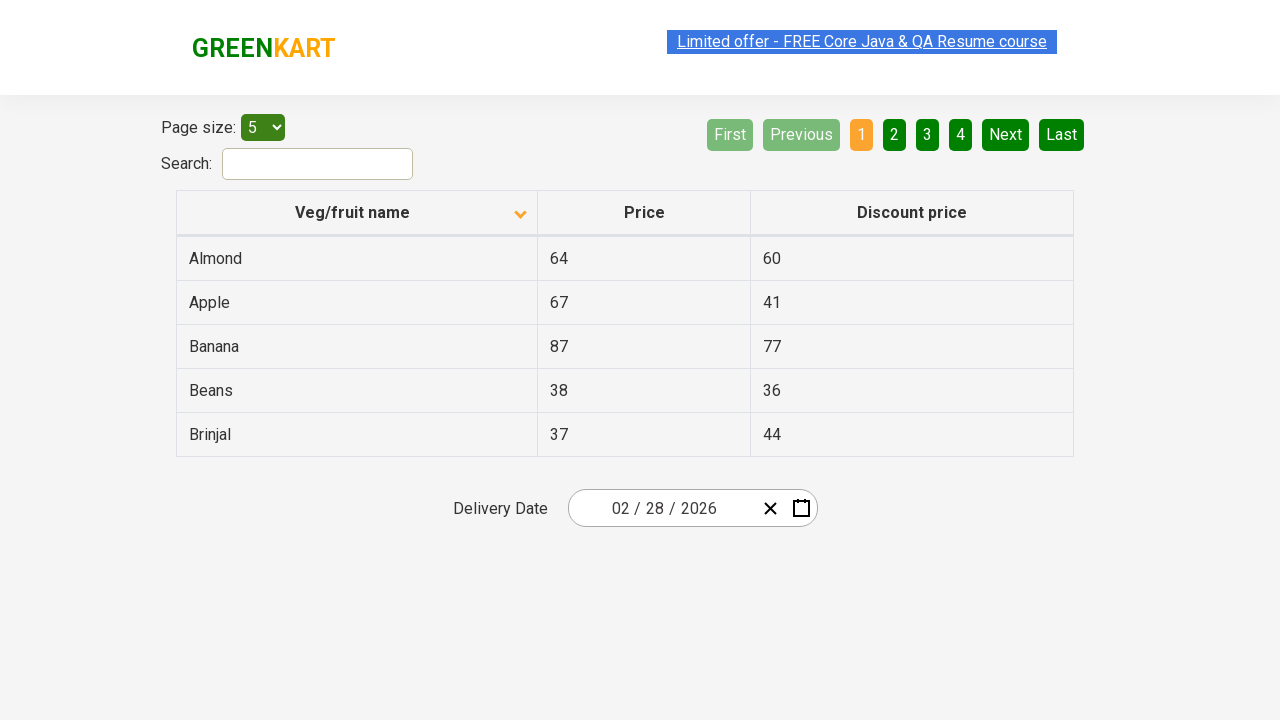

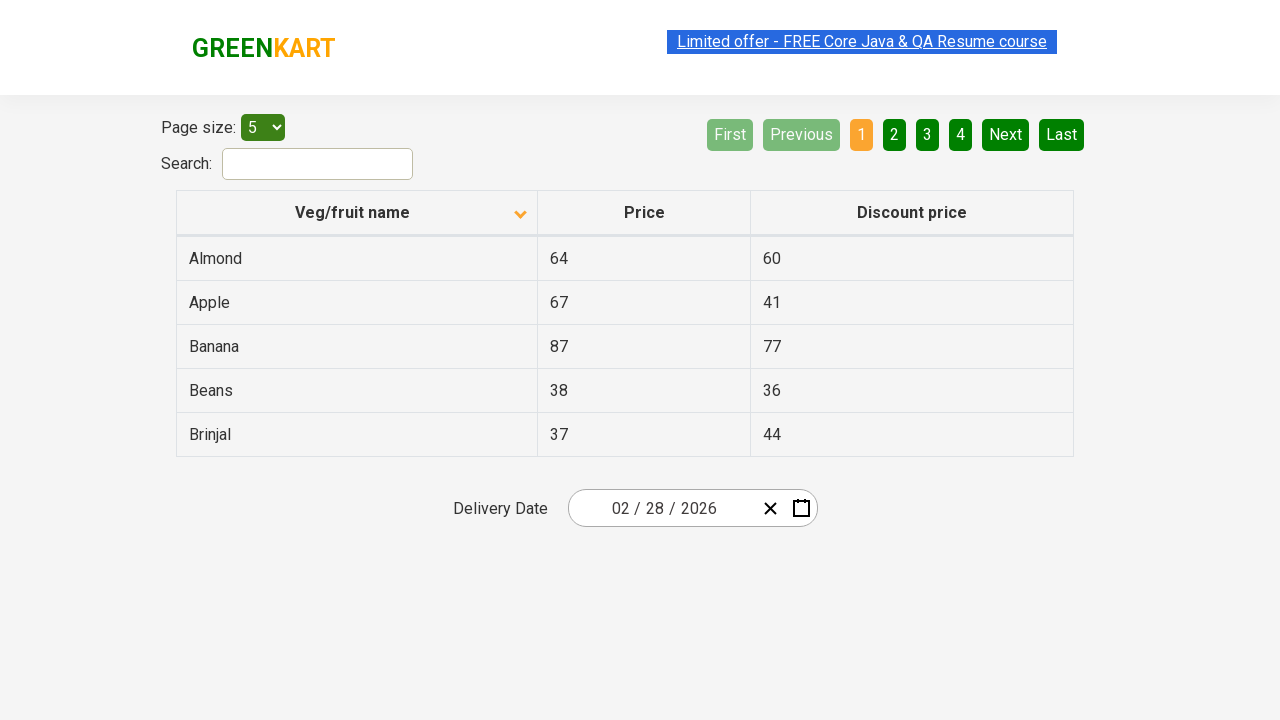